Tests AJAX loading functionality by clicking a button and waiting for the success message to appear after an asynchronous request completes

Starting URL: http://uitestingplayground.com/ajax

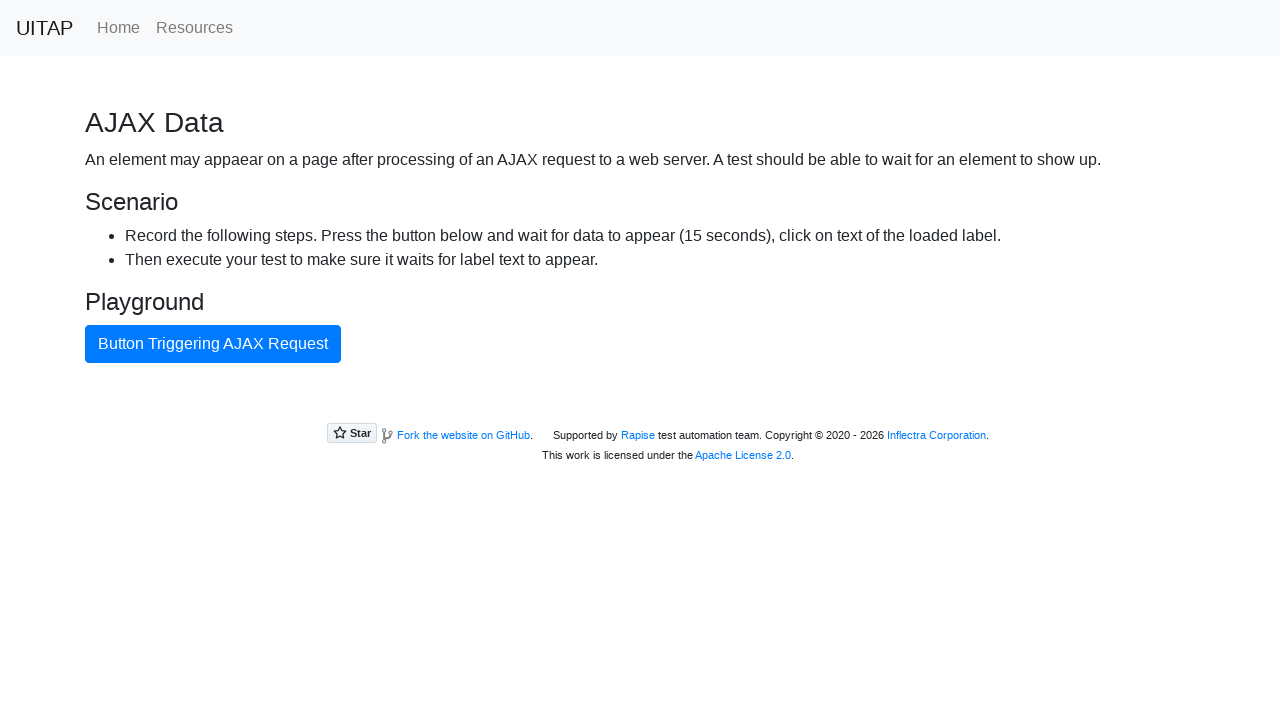

Clicked the primary button to trigger AJAX request at (213, 344) on .btn.btn-primary
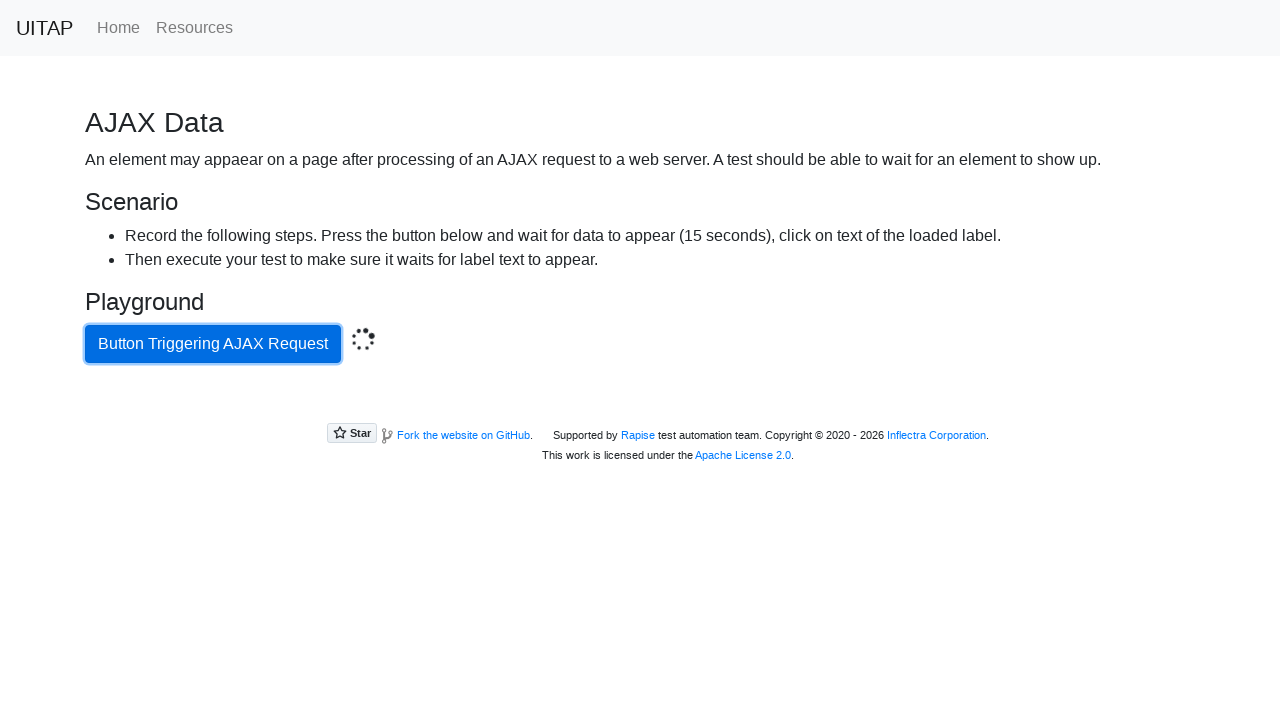

Waited for success message to appear after asynchronous request completes
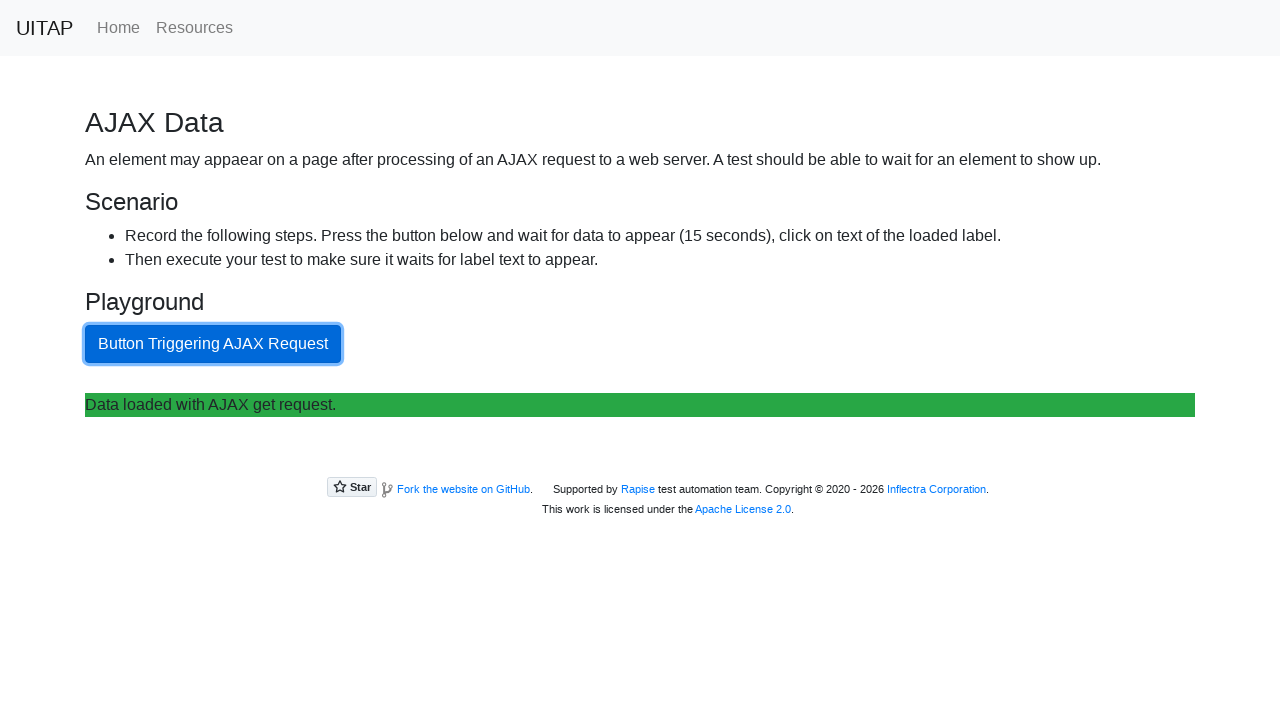

Located the success element
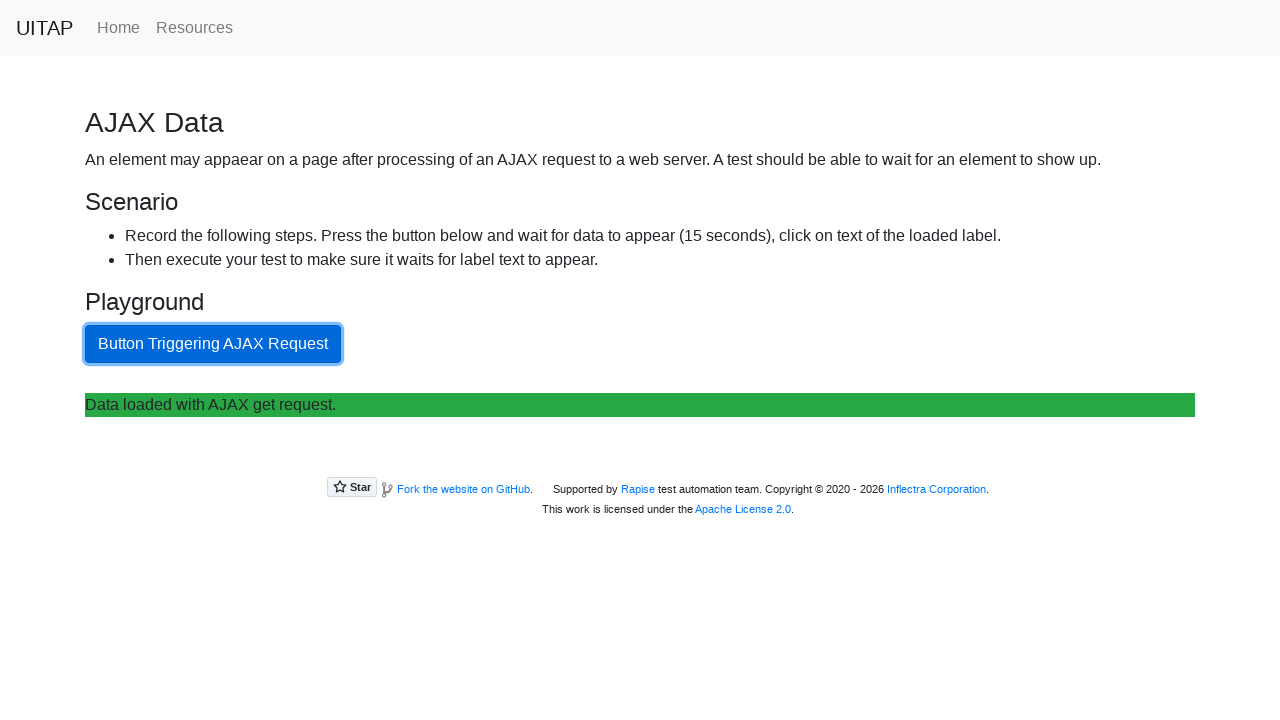

Verified the success element is visible
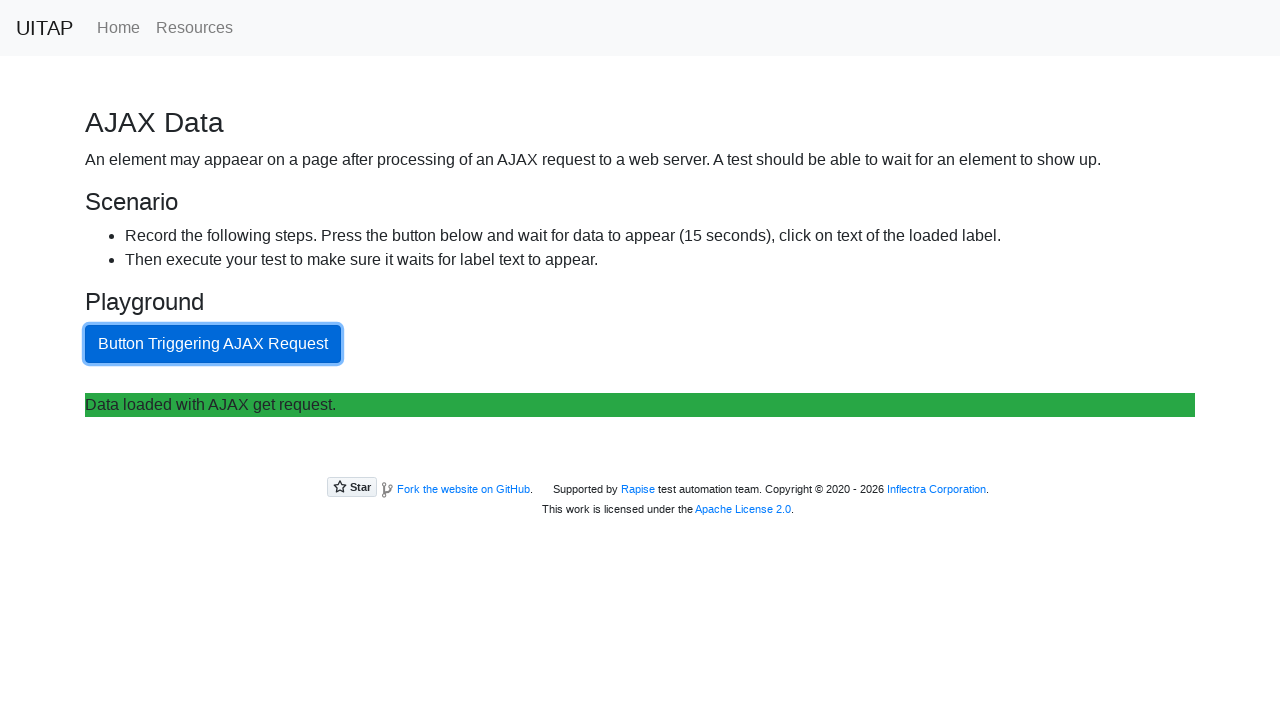

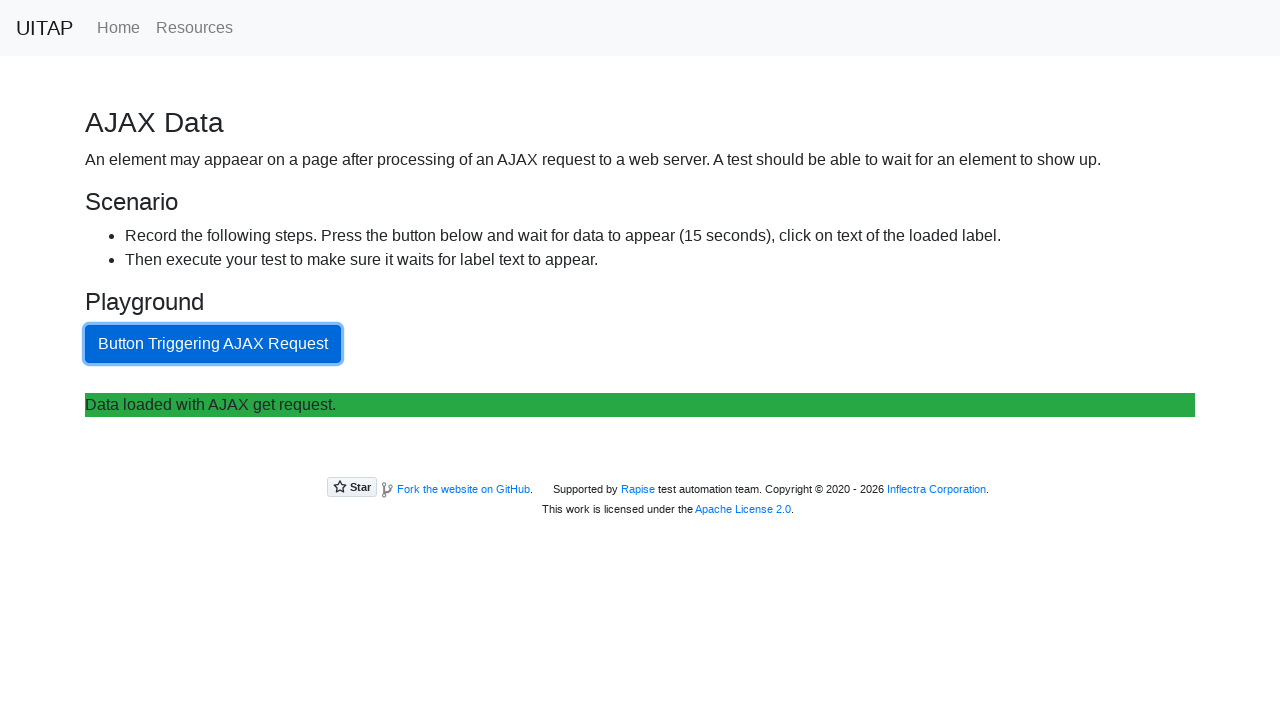